Tests file download functionality by navigating to a download page, extracting a file URL from a download link, and verifying the file exists by checking its content type and size.

Starting URL: http://the-internet.herokuapp.com/download

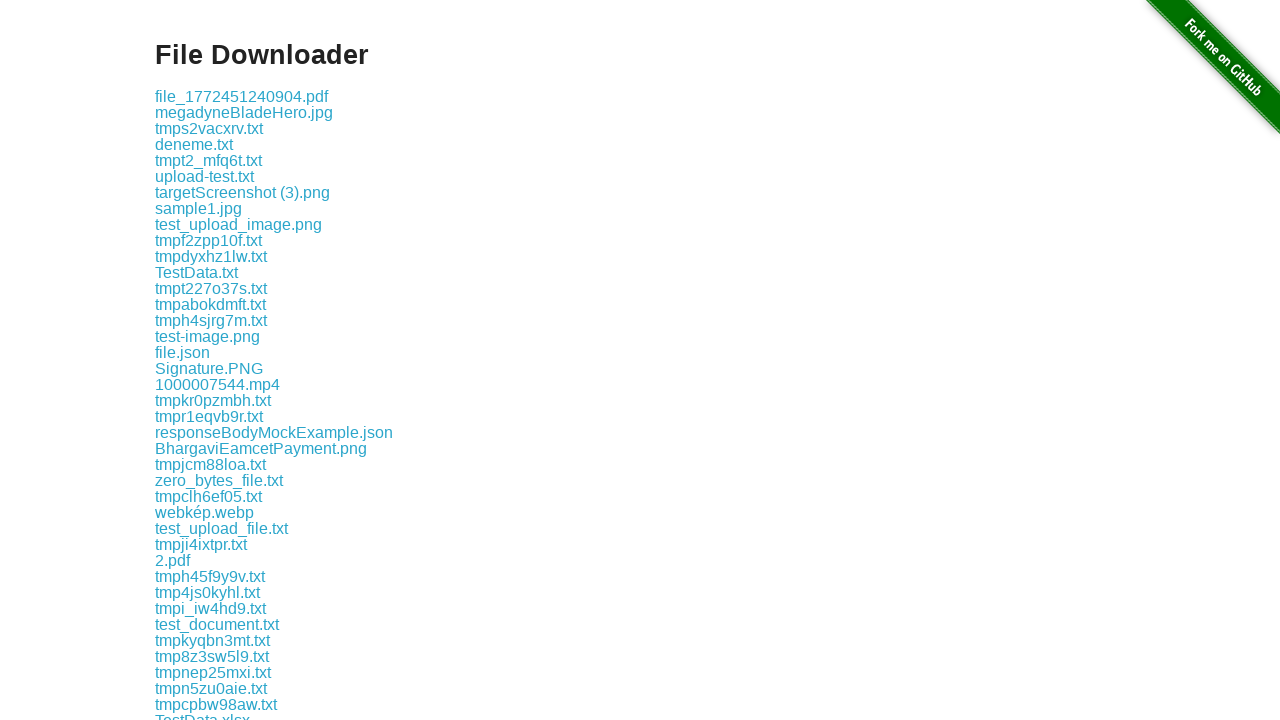

Waited for download links to appear on the page
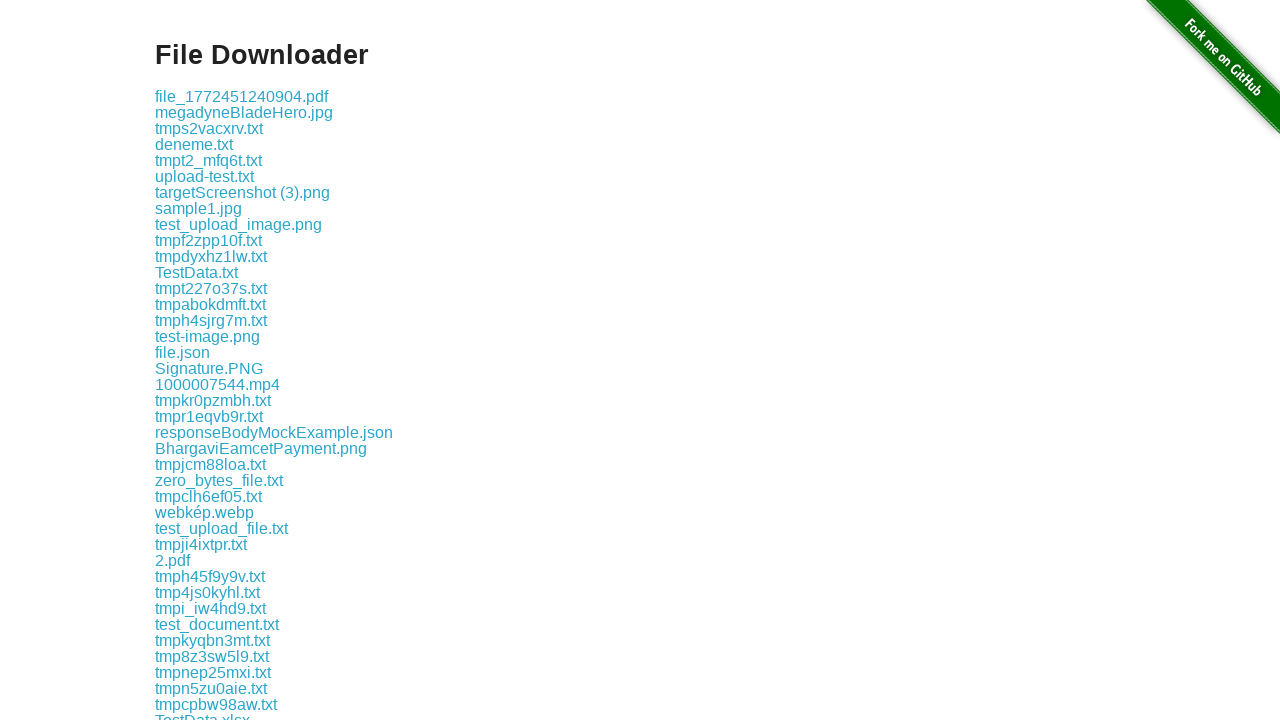

Extracted href attribute from first download link
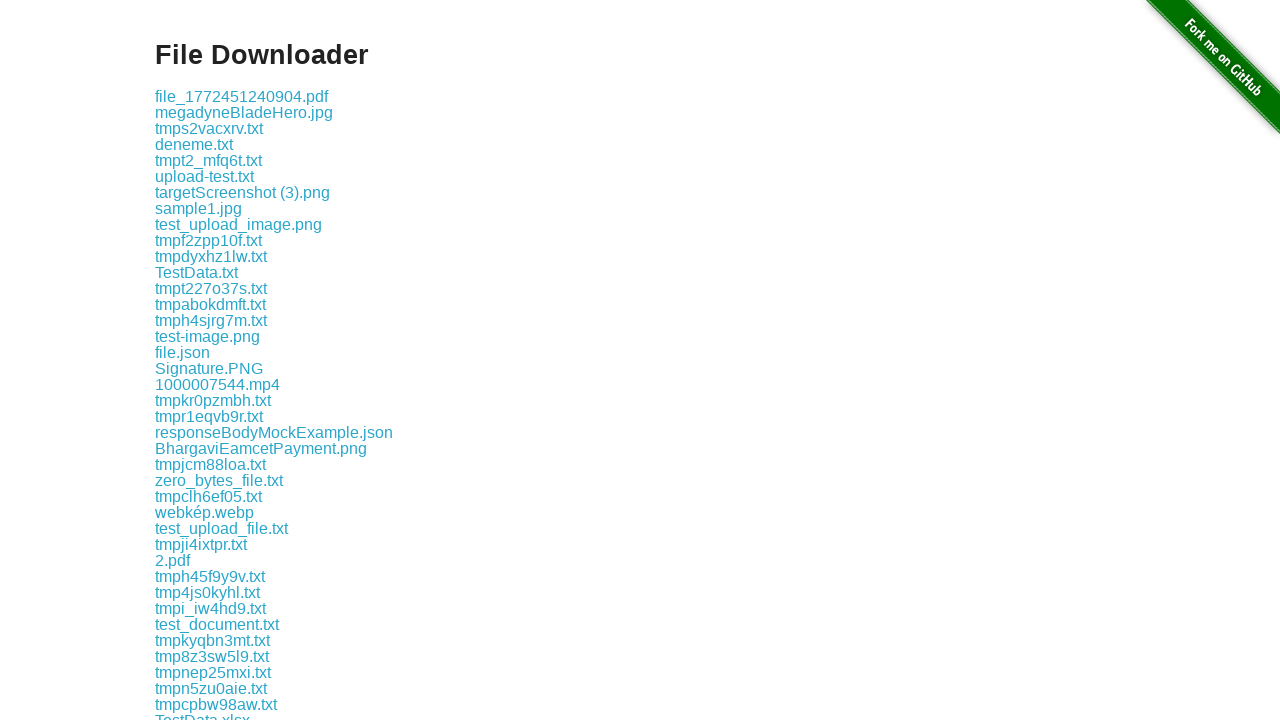

Clicked first download link to verify accessibility at (242, 96) on .example a
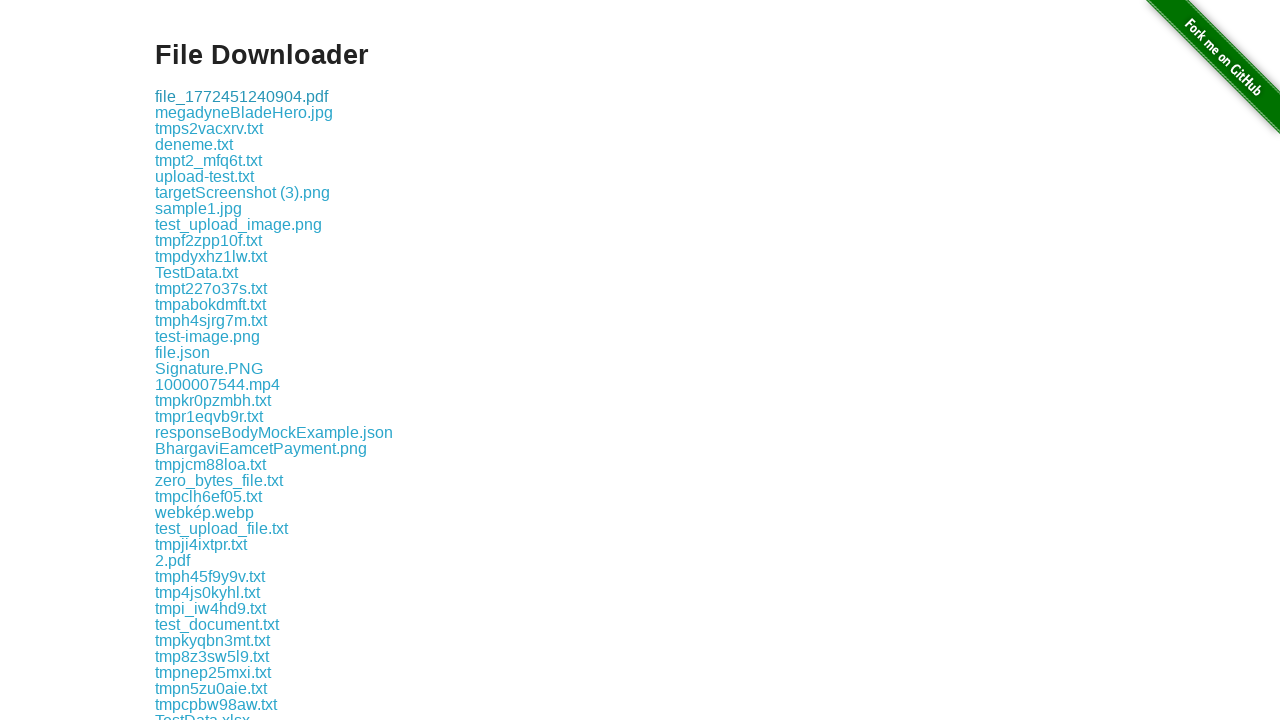

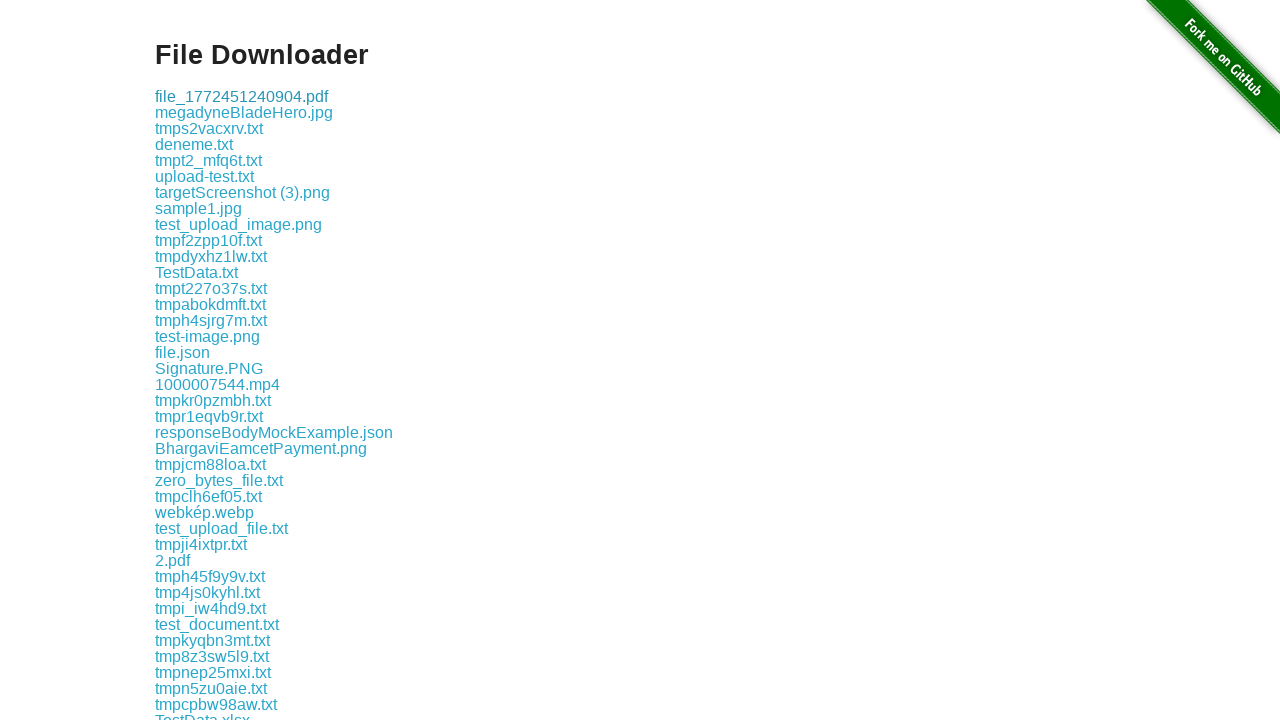